Browses product categories (Phones, Laptops, Monitors), adds items to cart, navigates to cart, and completes the checkout process with order details

Starting URL: https://www.demoblaze.com/

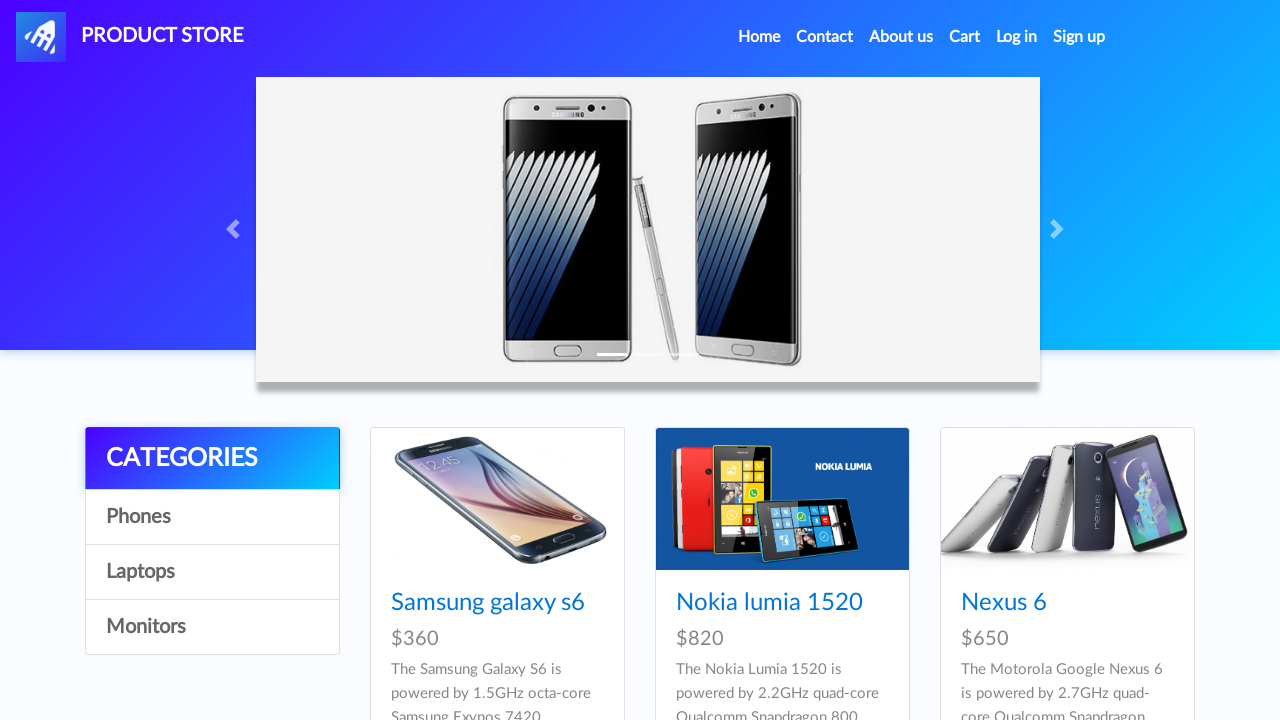

Set up dialog handler for alerts
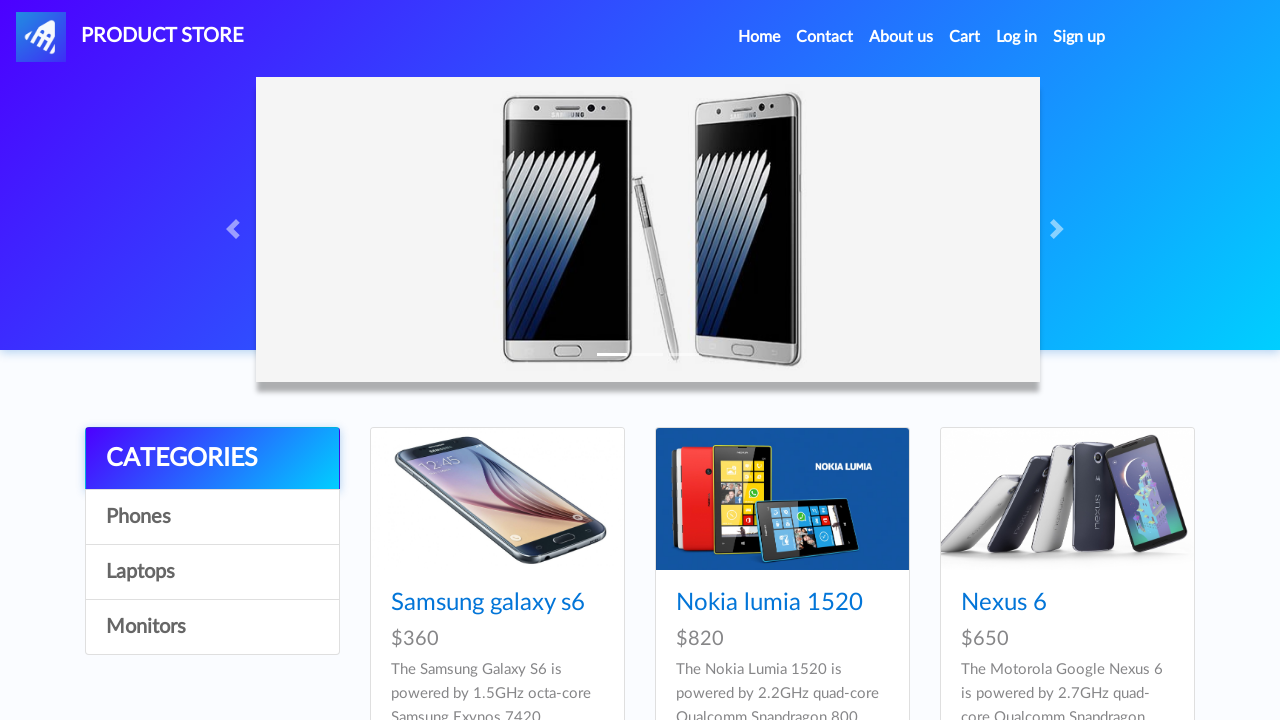

Clicked on Phones category at (212, 517) on xpath=//div[@id='contcont']//a[2]
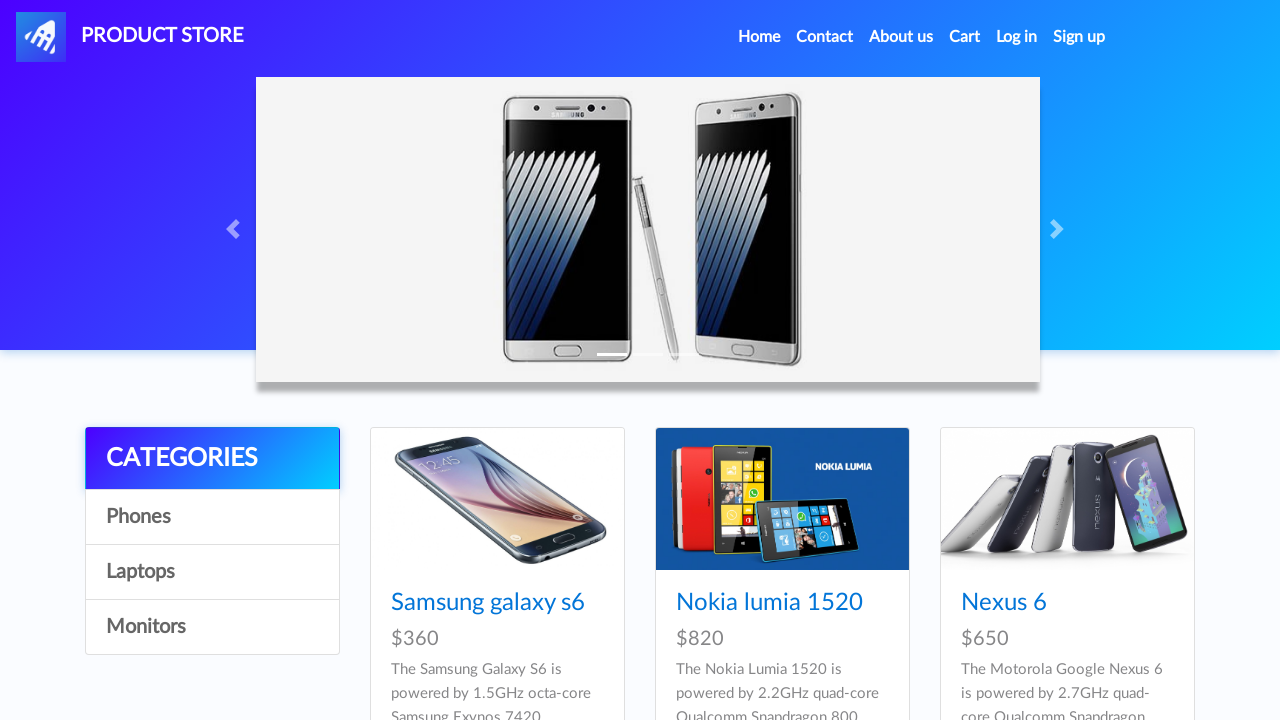

Waited for Phones category to load
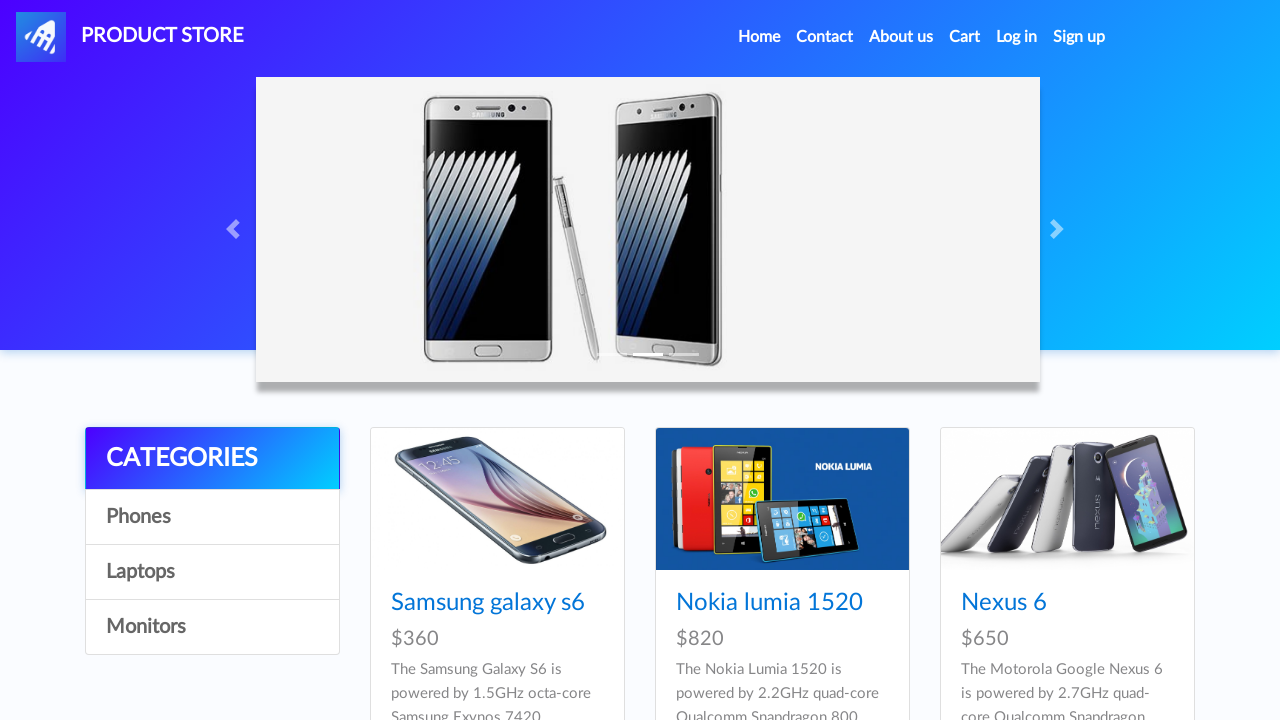

Clicked on Samsung galaxy s6 product at (488, 603) on a:has-text('Samsung galaxy s6')
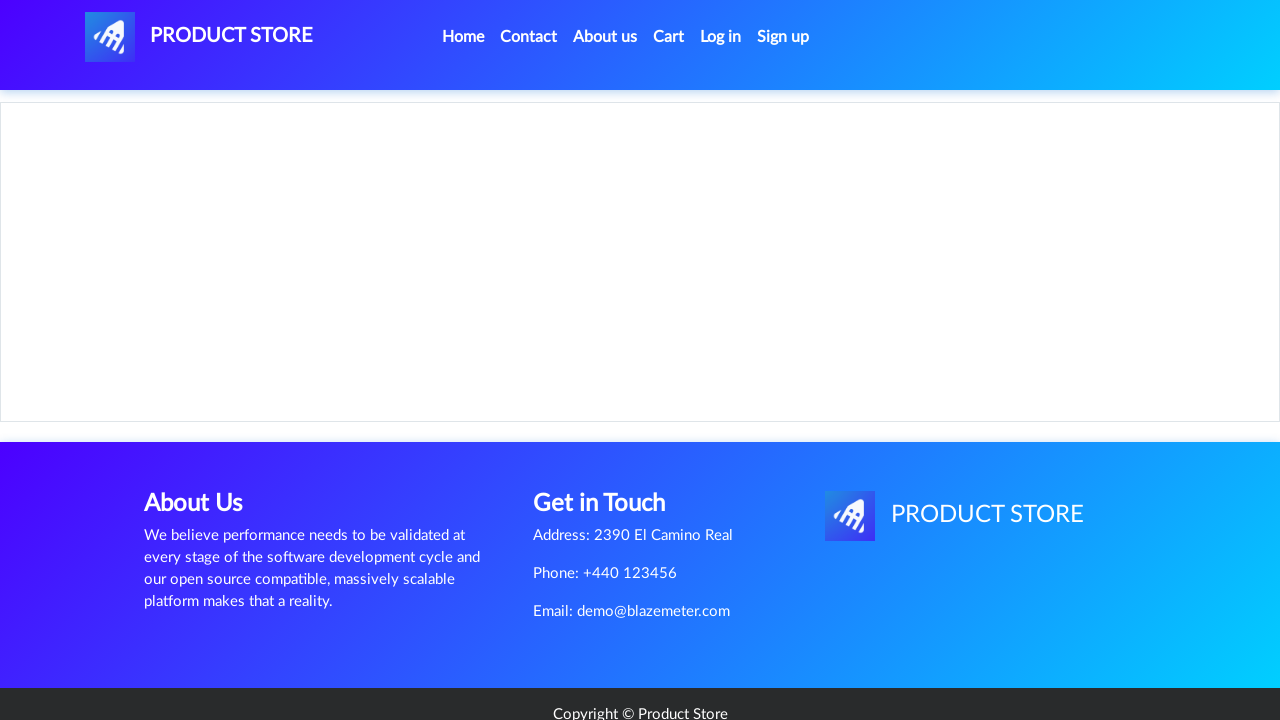

Waited for Add to Cart button to appear
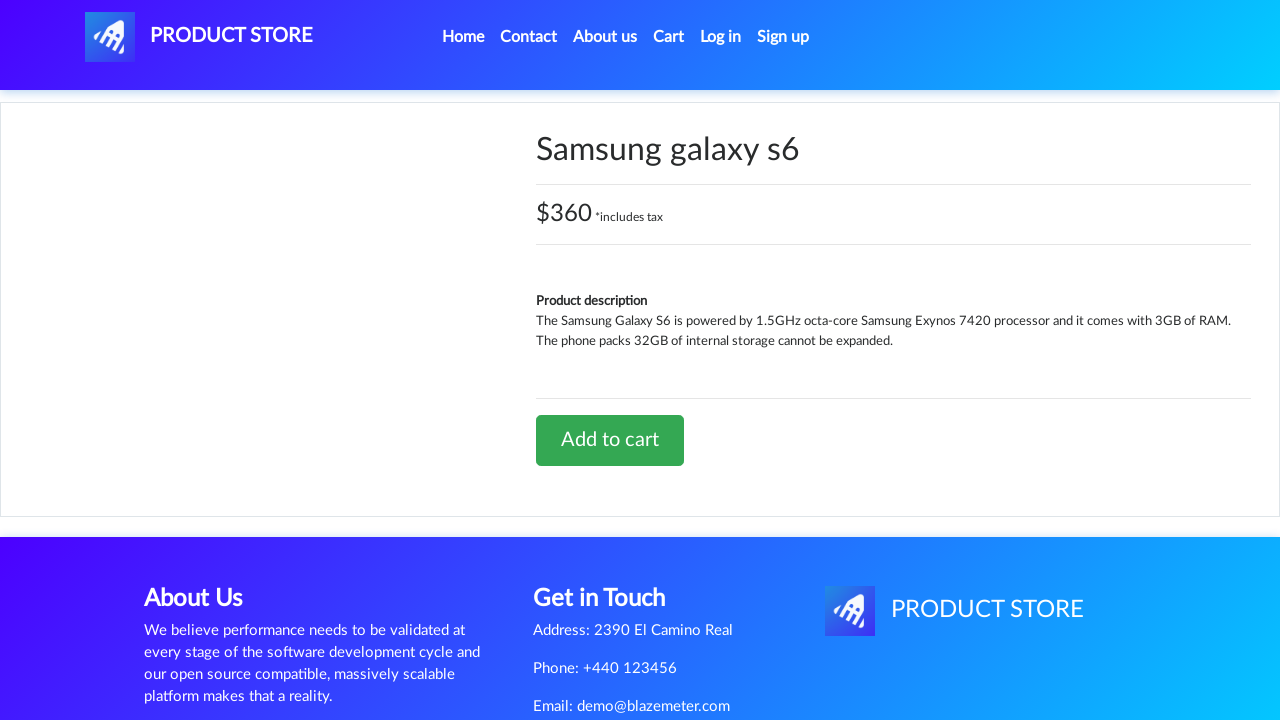

Clicked Add to Cart for Samsung galaxy s6 at (610, 440) on a[onclick='addToCart(1)']
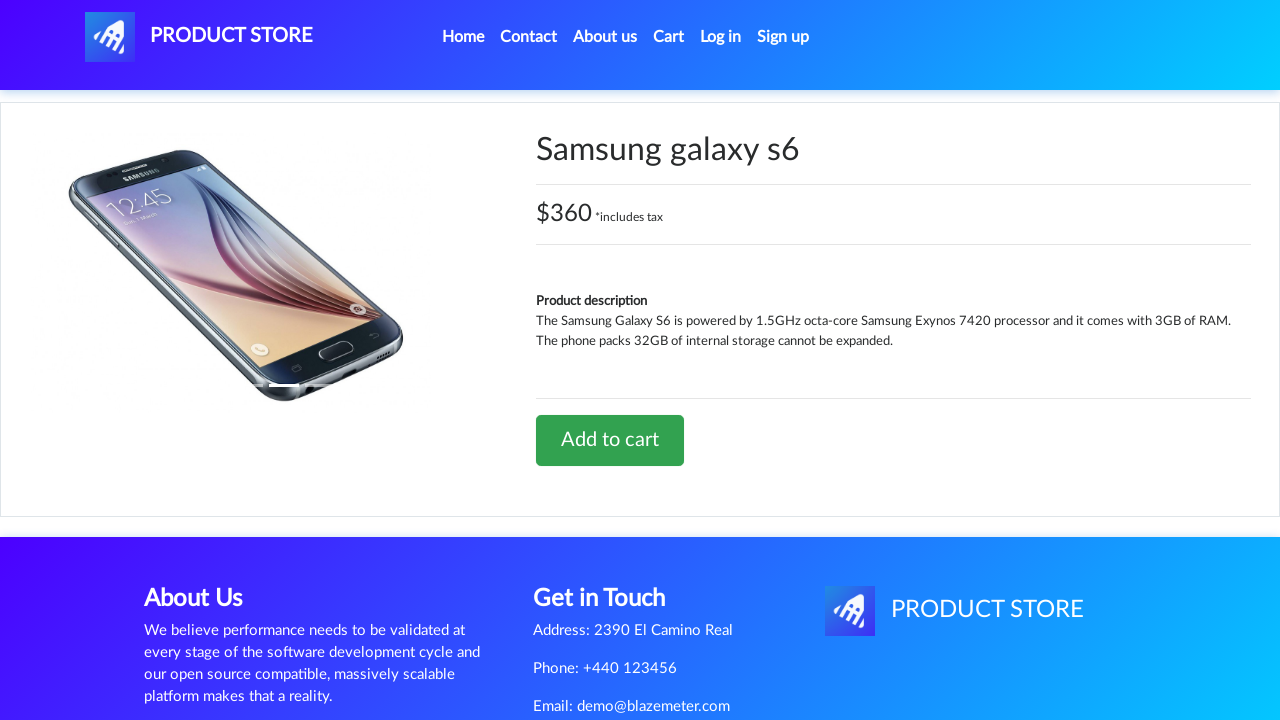

Waited for item to be added to cart
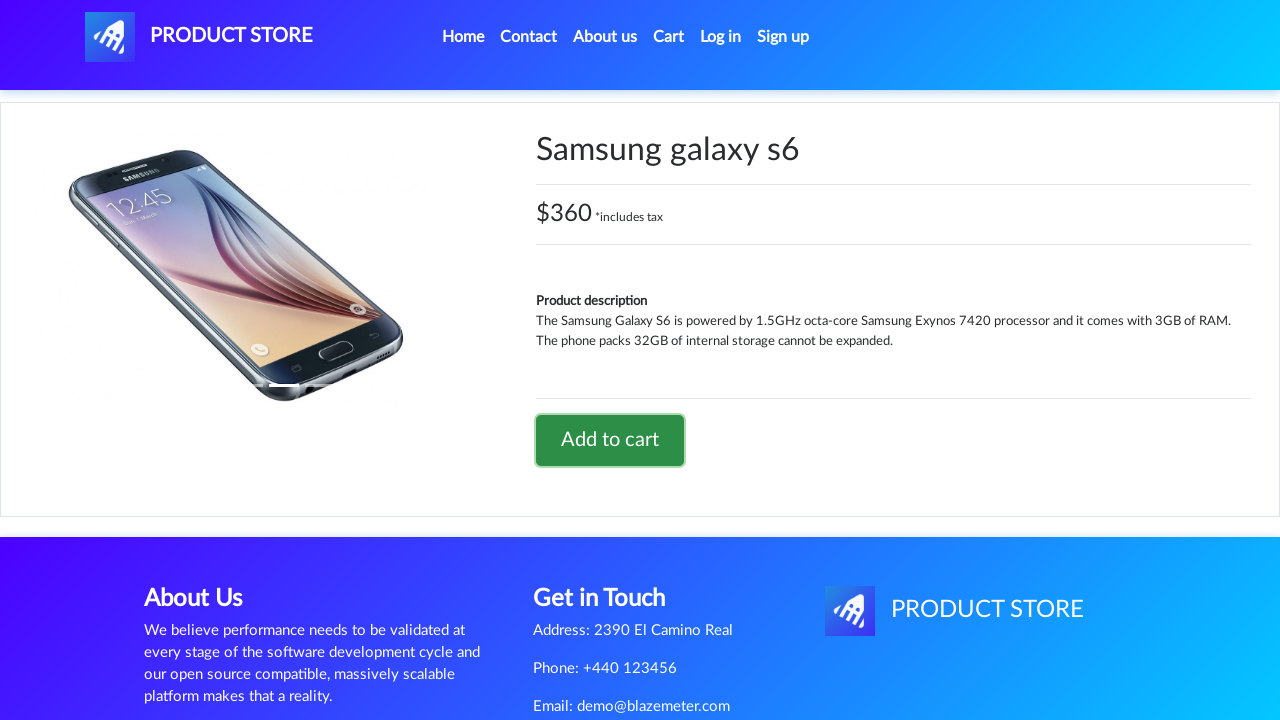

Clicked home link to return to main page at (463, 37) on li.nav-item.active a.nav-link
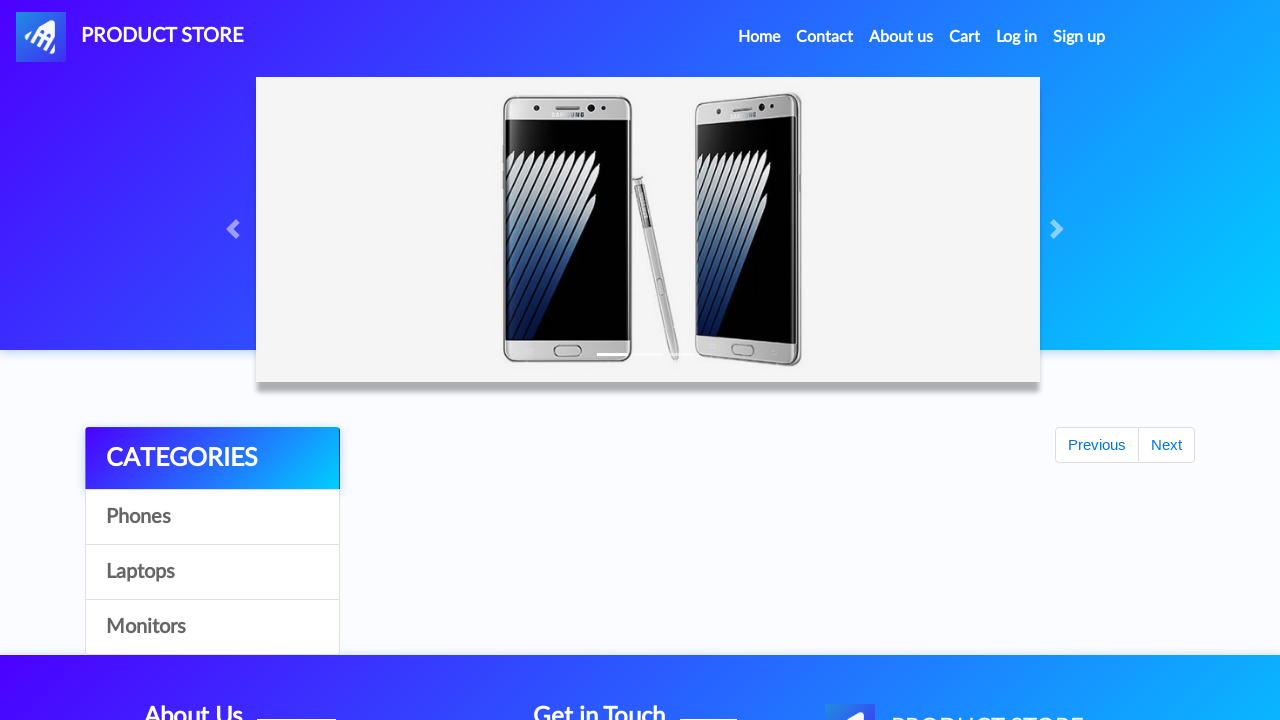

Waited for home page to load
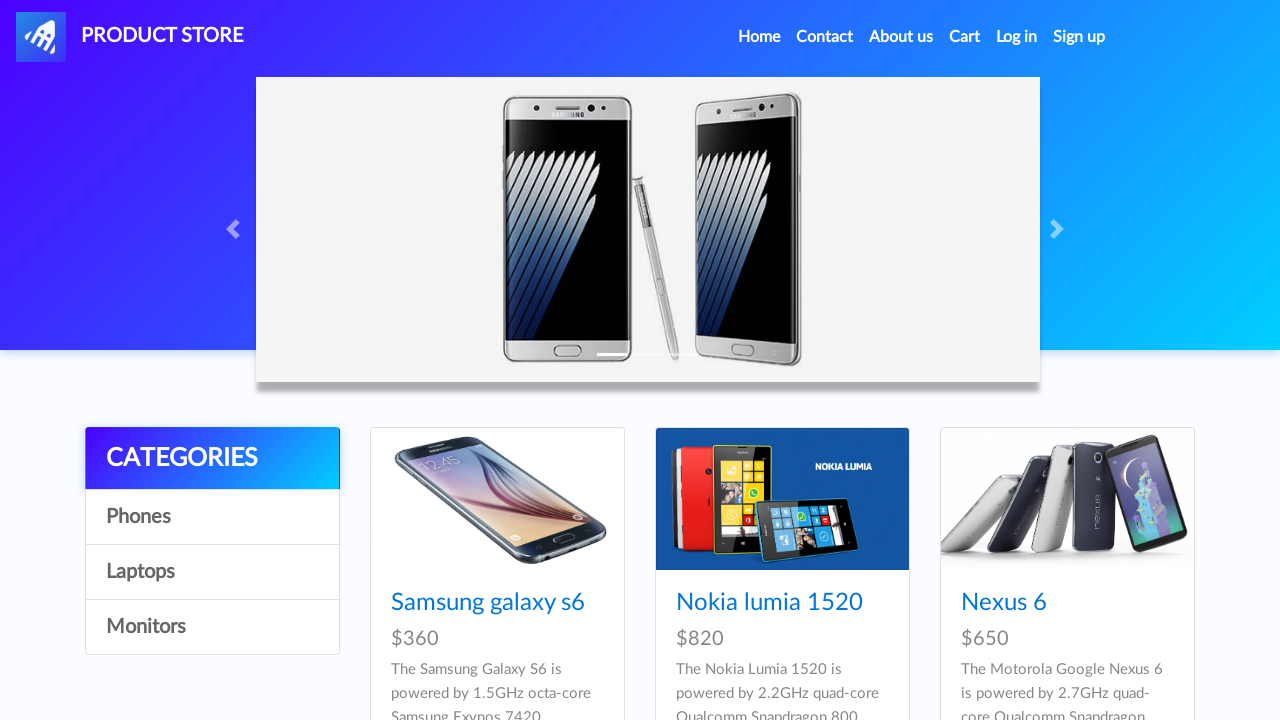

Clicked on Laptops category at (212, 572) on xpath=//a[normalize-space()='Laptops']
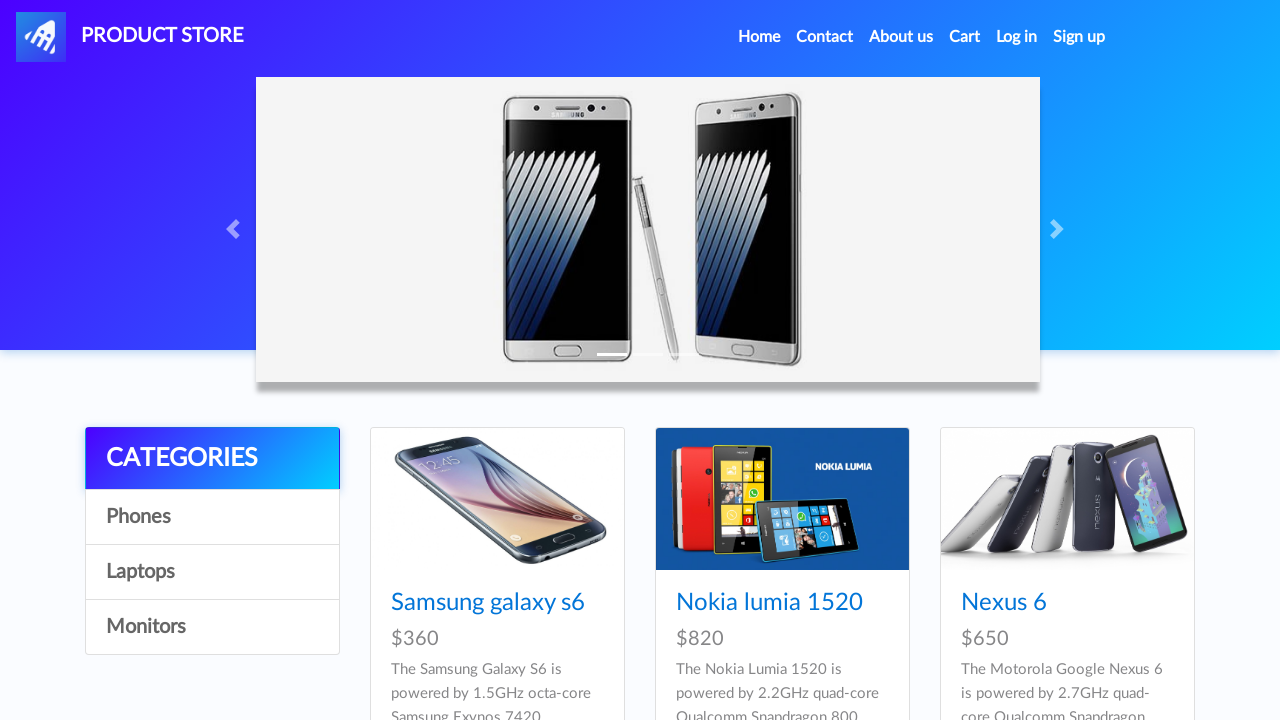

Waited for Laptops category to load
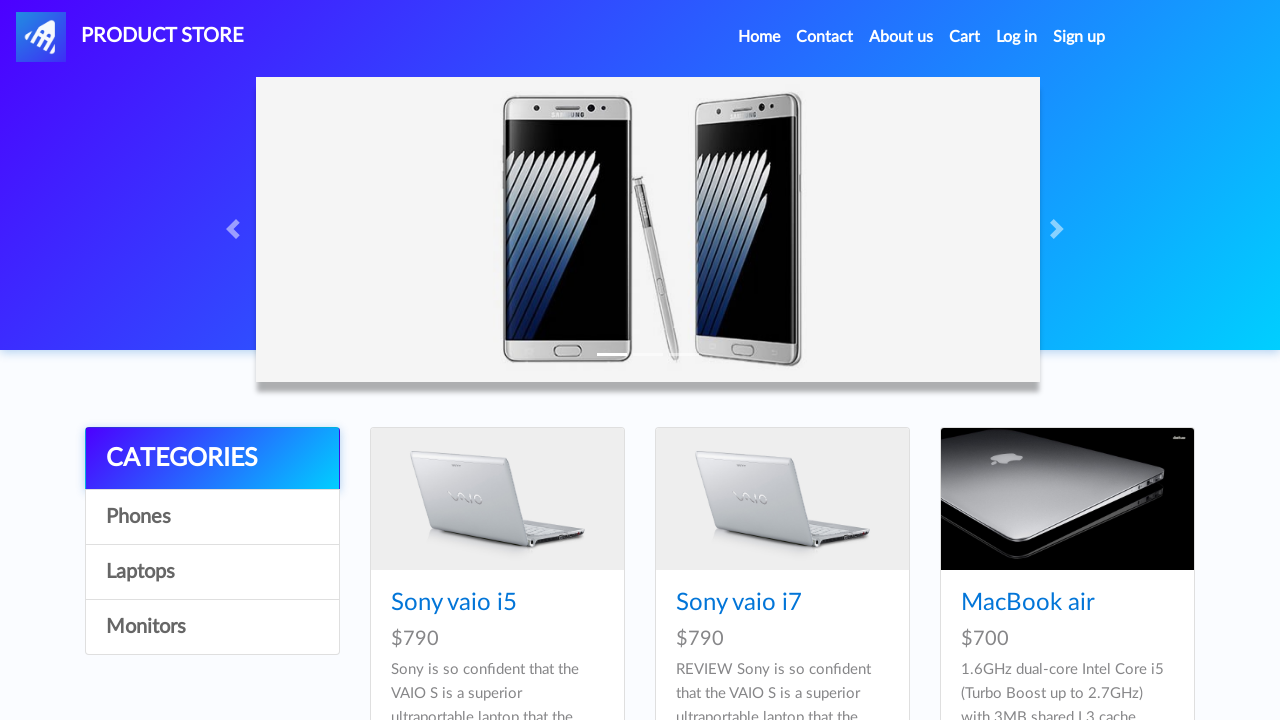

Clicked on MacBook air product at (1028, 603) on a:has-text('MacBook air')
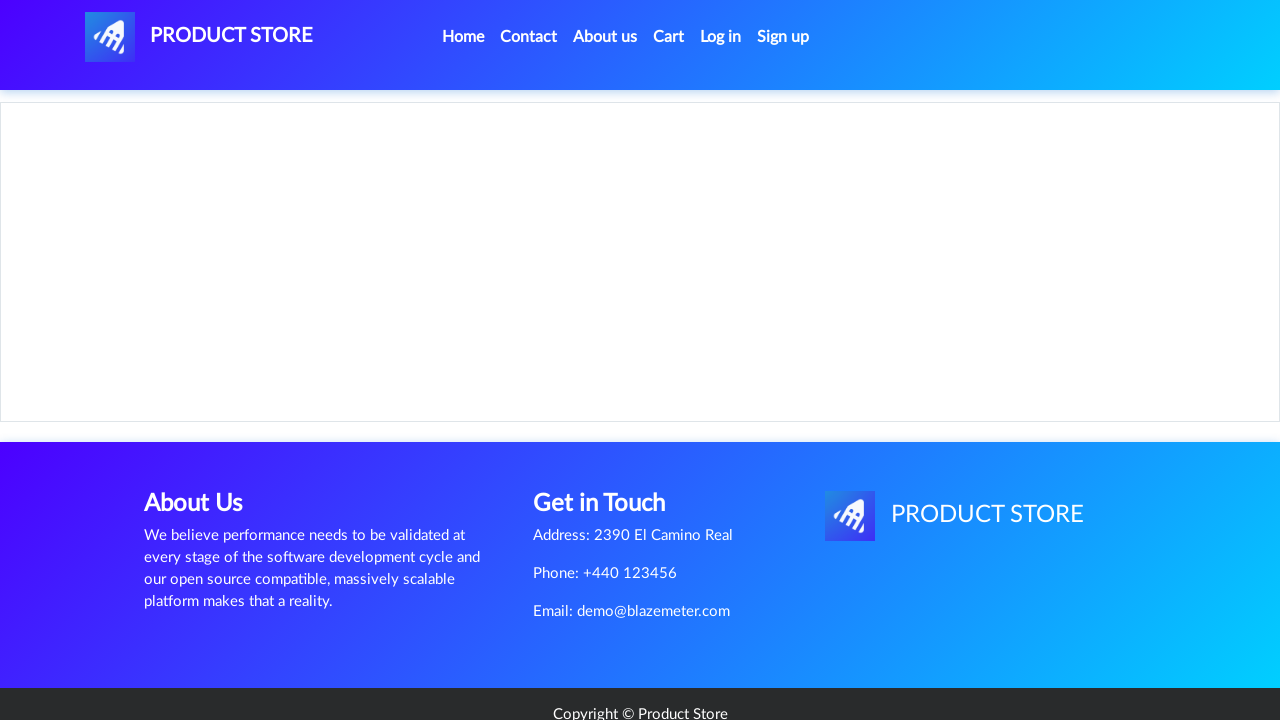

Waited for Add to Cart button to appear
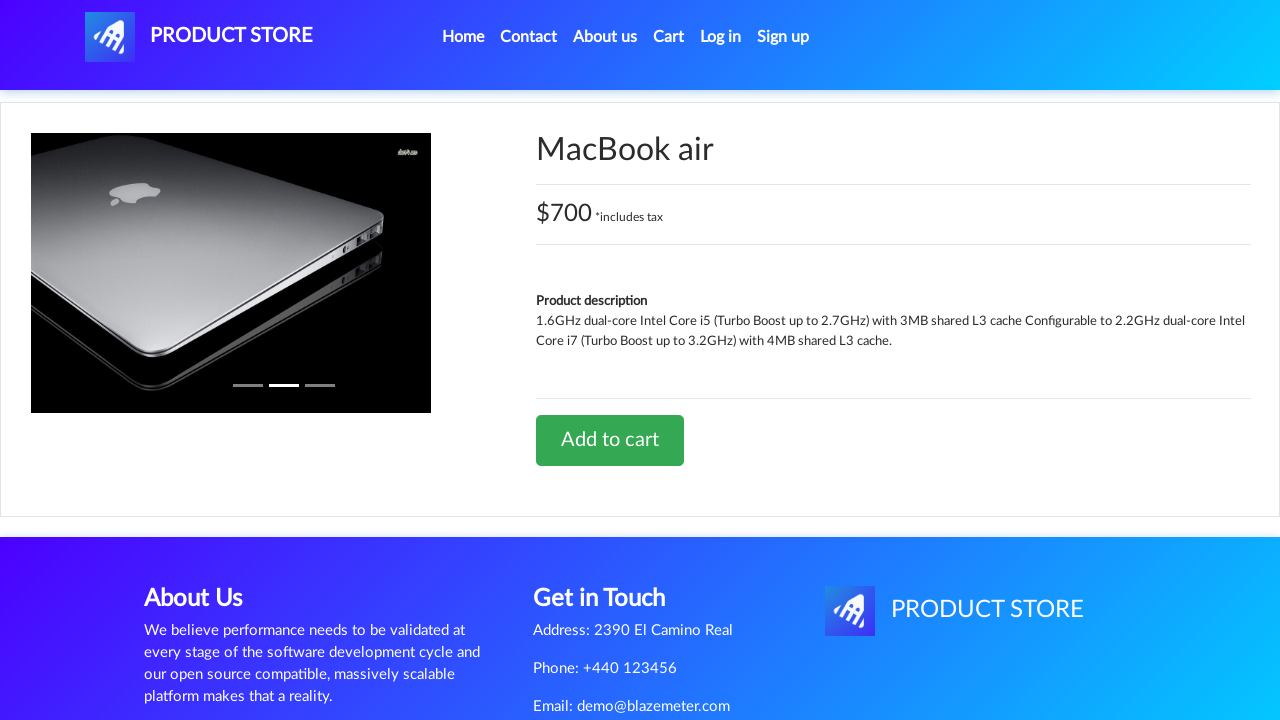

Clicked Add to Cart for MacBook air at (610, 440) on a[onclick='addToCart(11)']
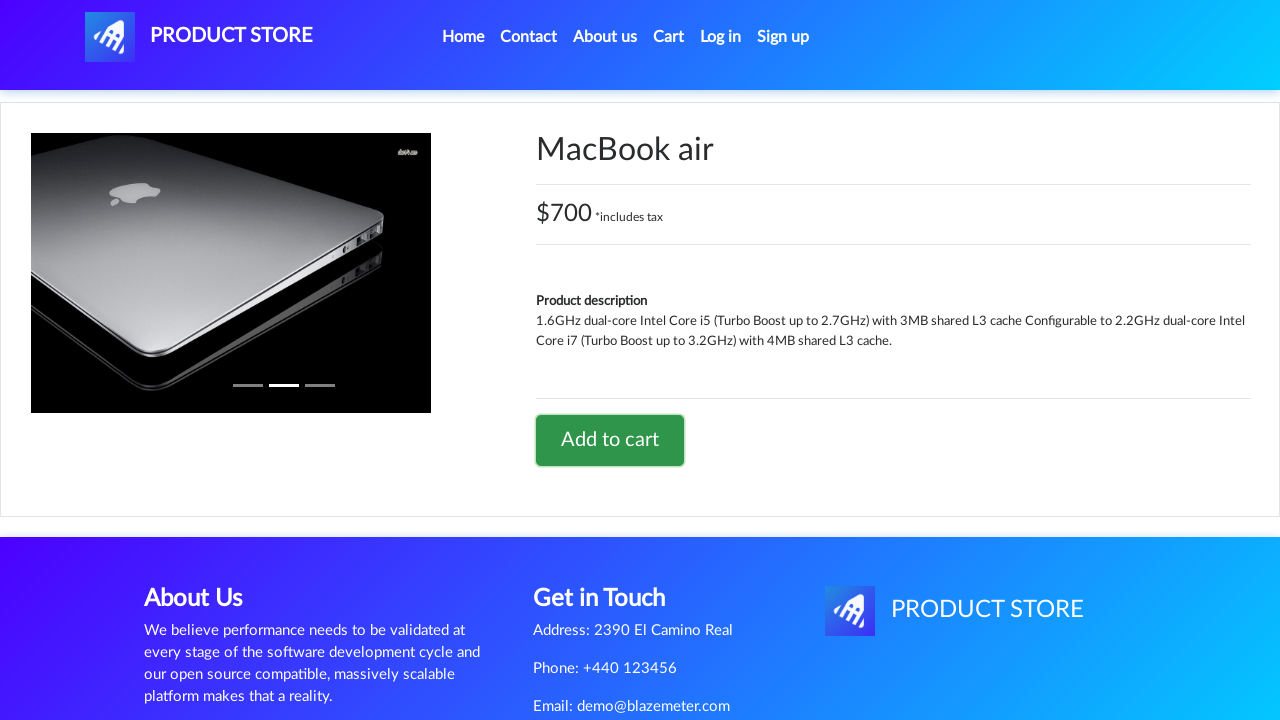

Waited for item to be added to cart
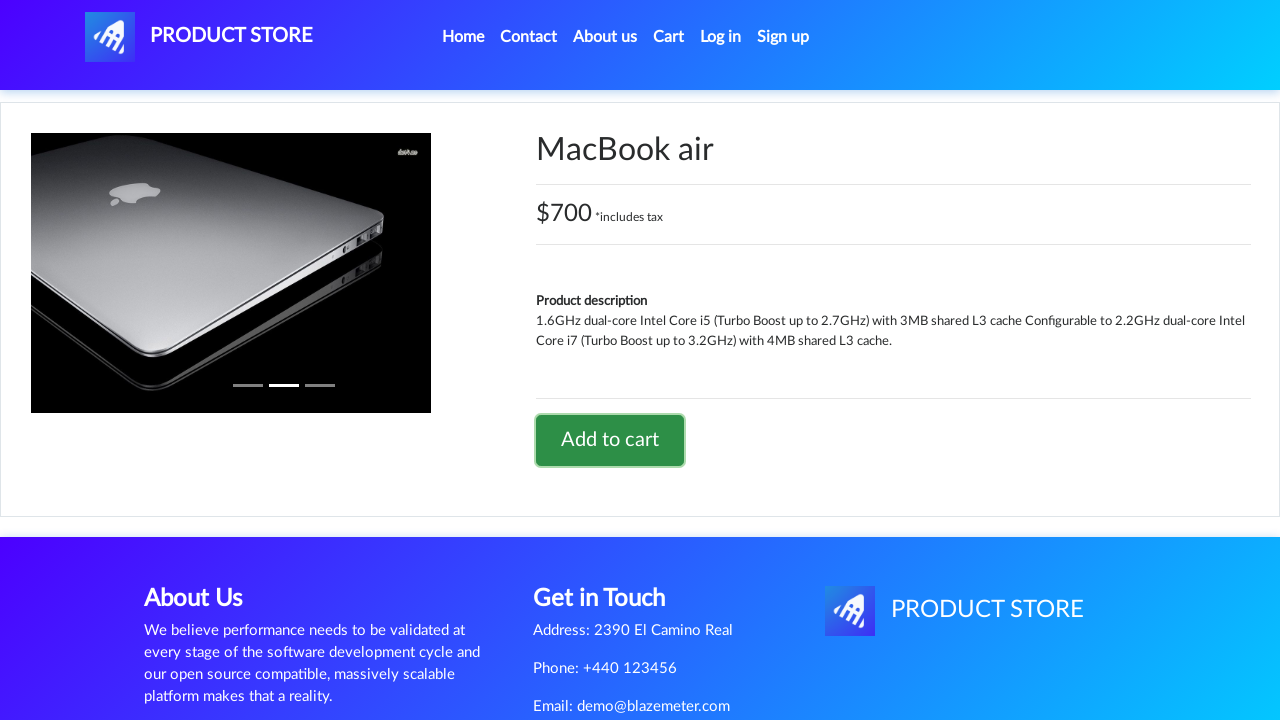

Clicked home link to return to main page at (463, 37) on li.nav-item.active a.nav-link
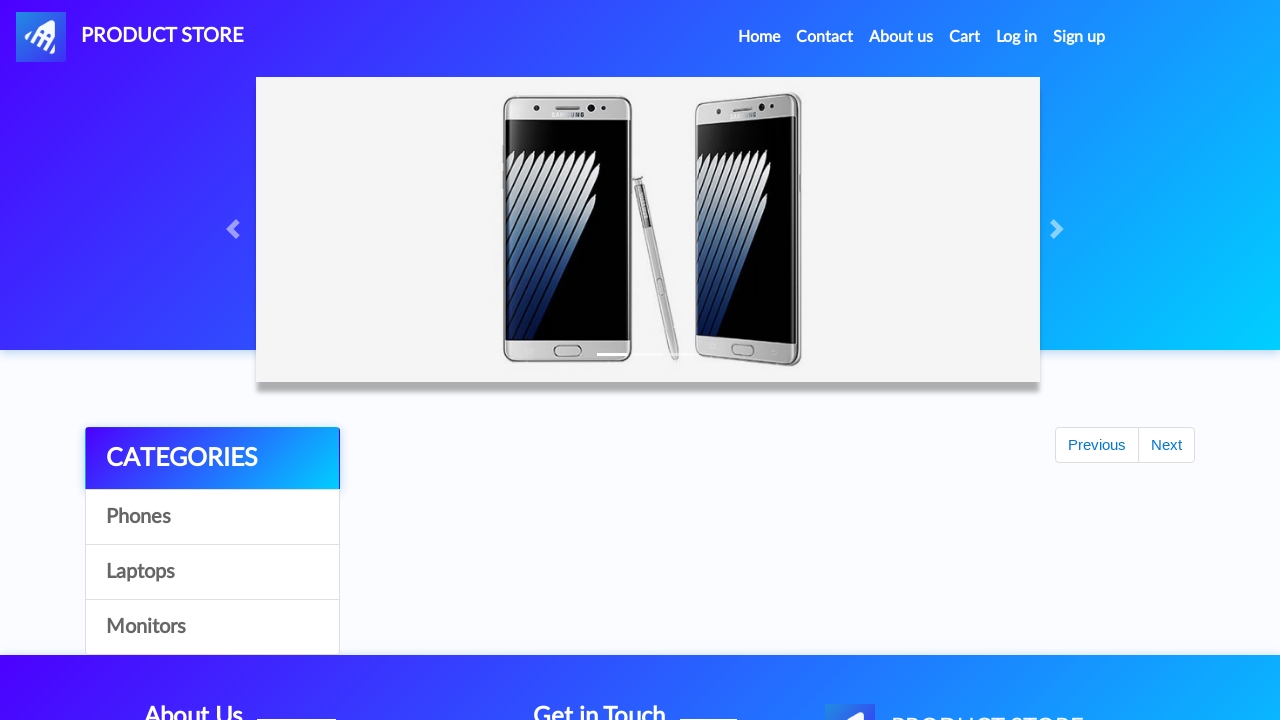

Waited for home page to load
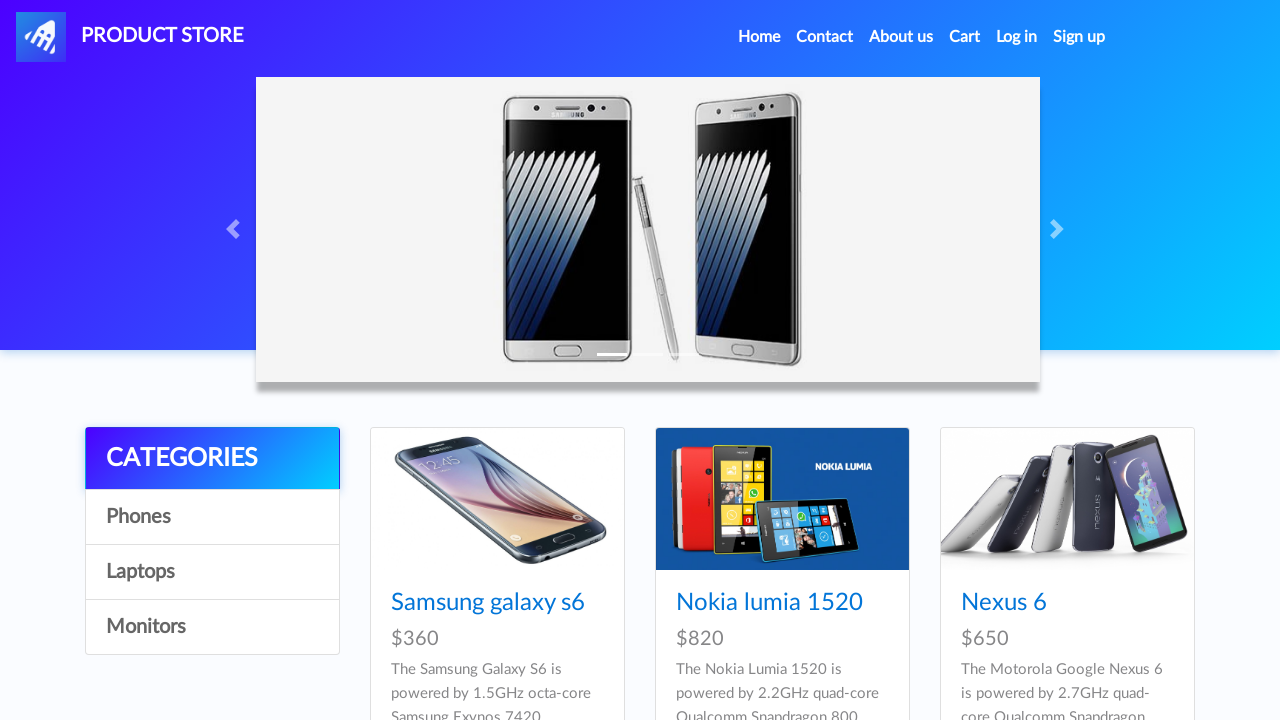

Clicked on Monitors category at (212, 627) on xpath=//a[normalize-space()='Monitors']
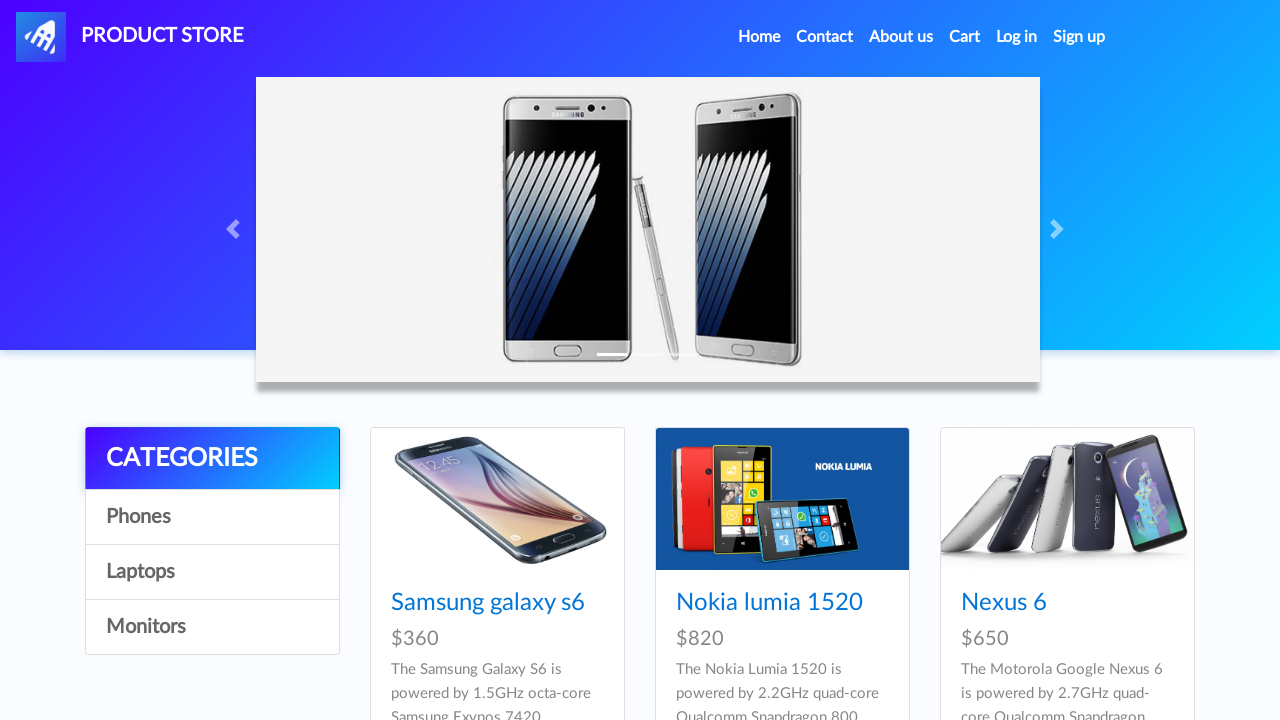

Waited for Monitors category to load
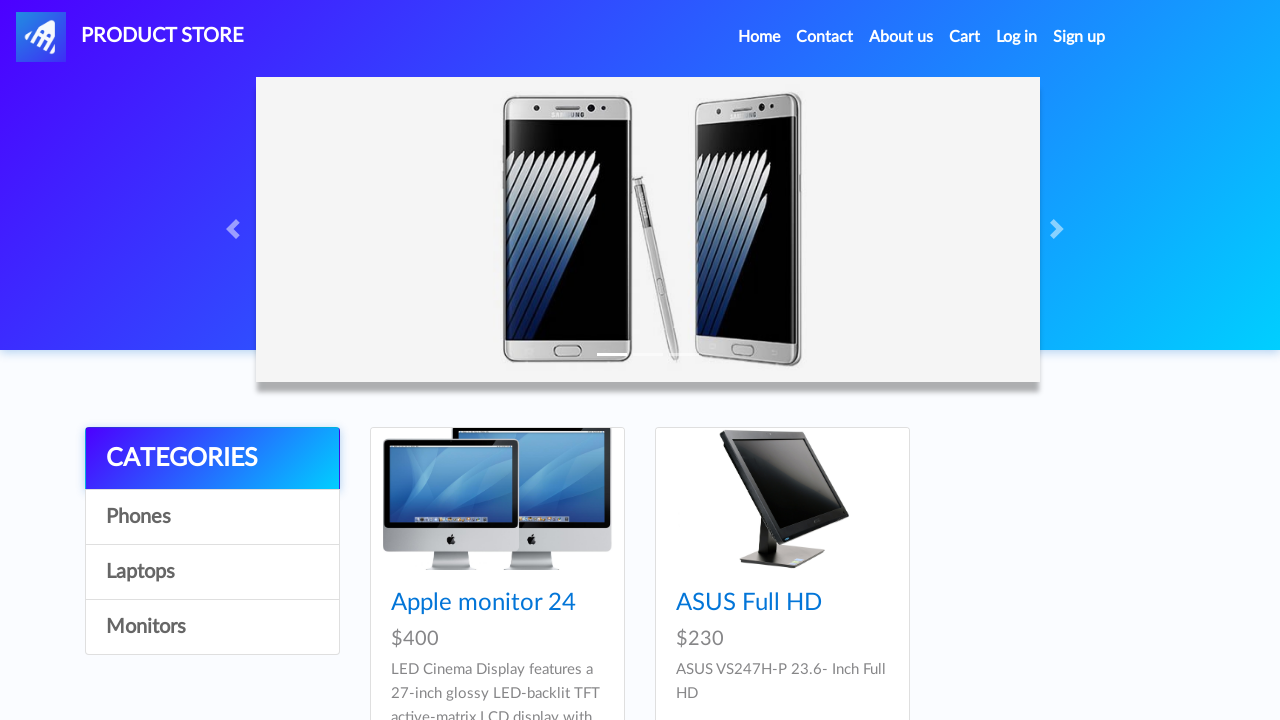

Clicked on Apple monitor 24 product at (484, 603) on a:has-text('Apple monitor 24')
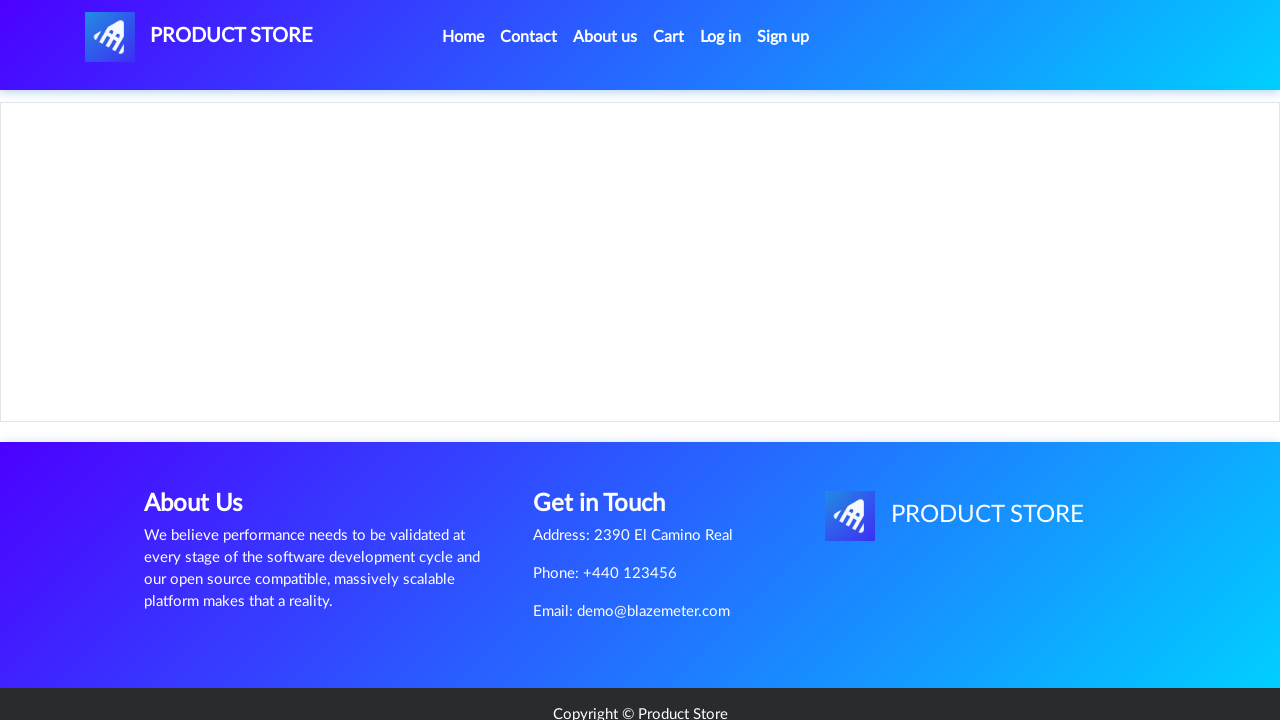

Waited for Add to Cart button to appear
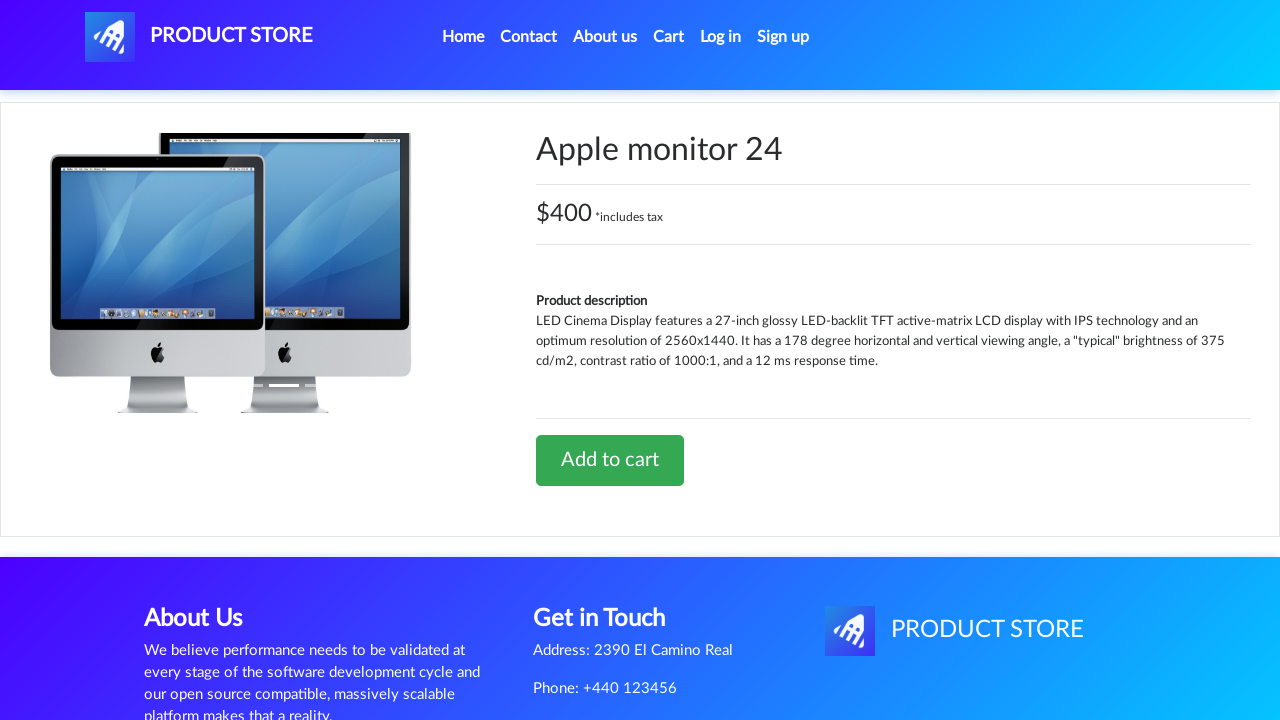

Clicked Add to Cart for Apple monitor 24 at (610, 460) on a[onclick='addToCart(10)']
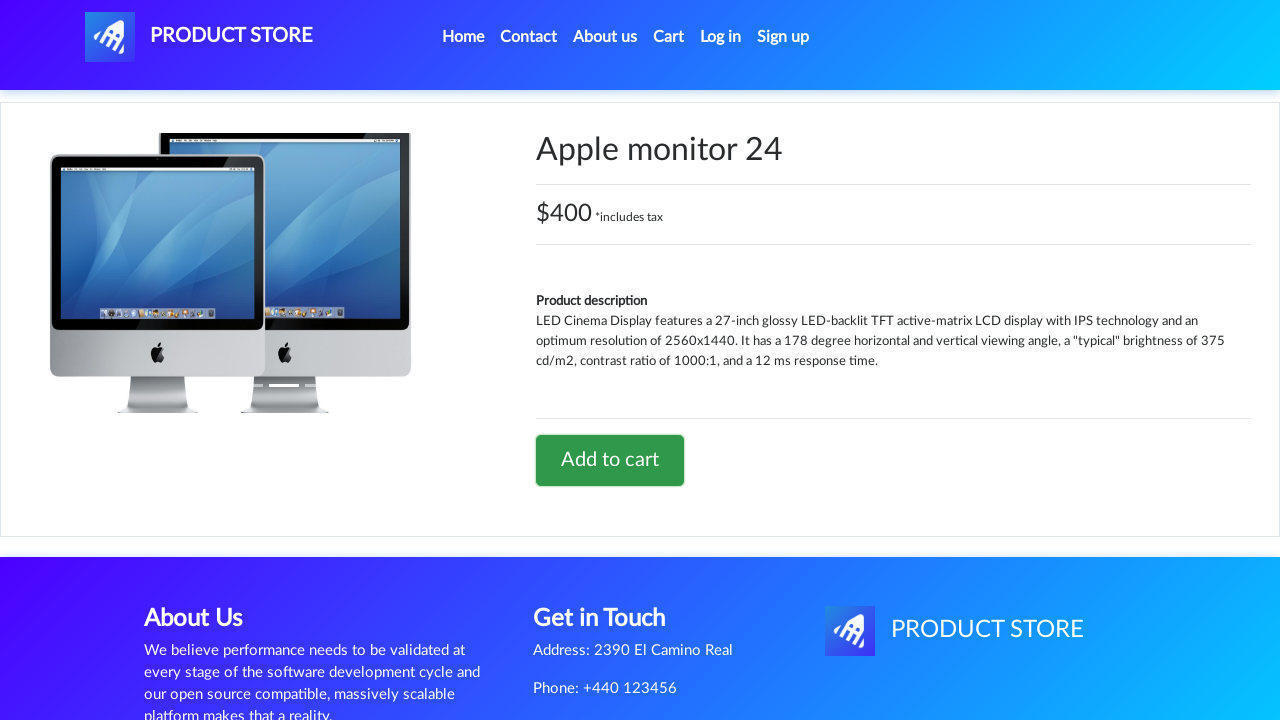

Waited for item to be added to cart
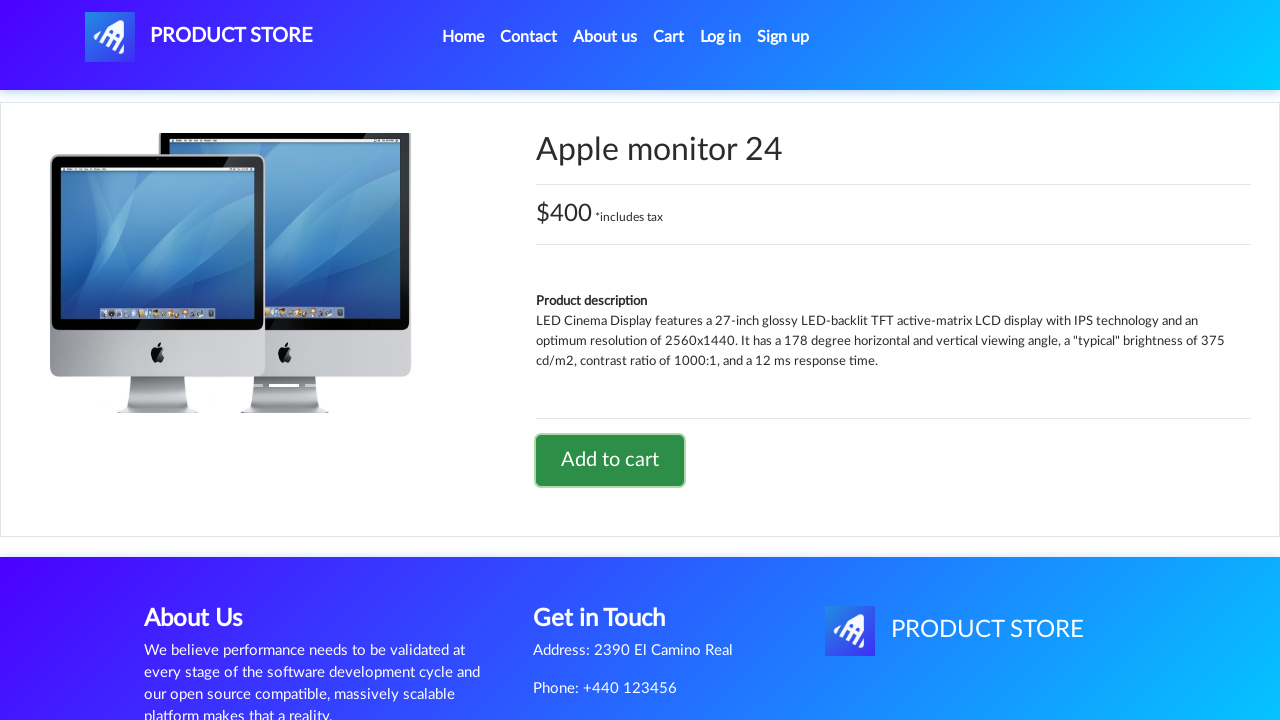

Clicked on Cart link to view cart at (669, 37) on a:has-text('Cart')
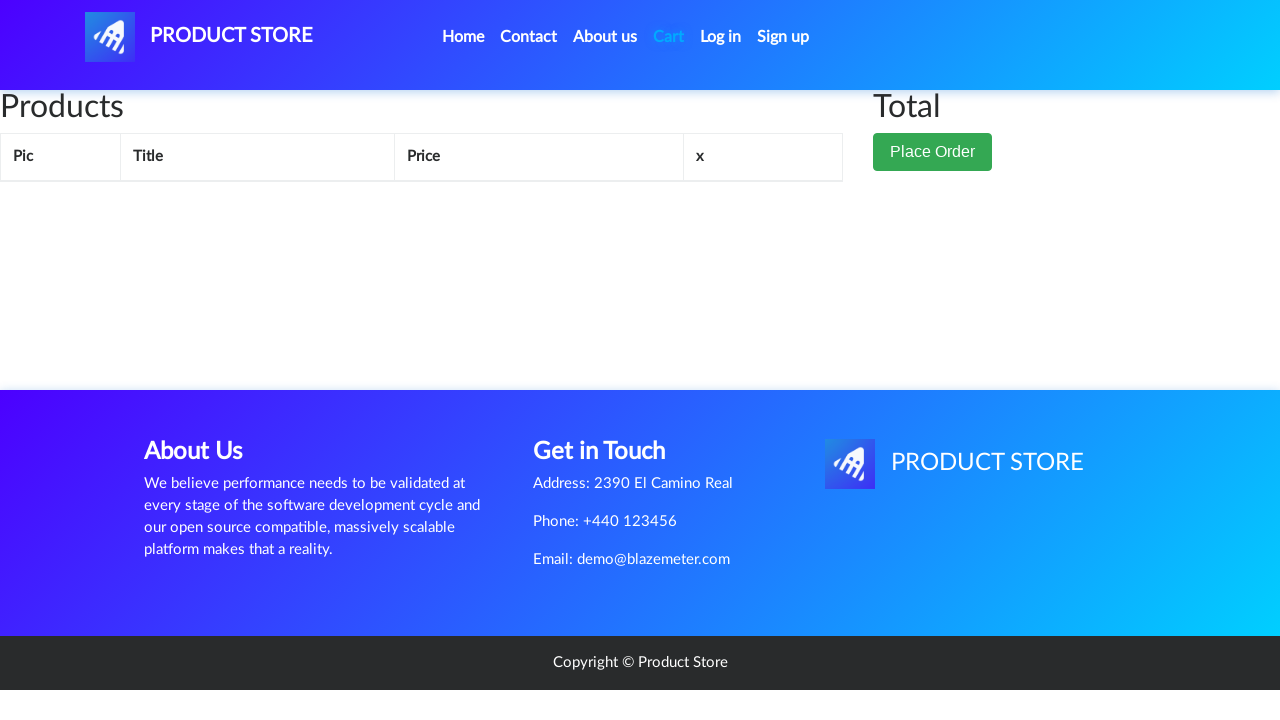

Waited for cart page to load
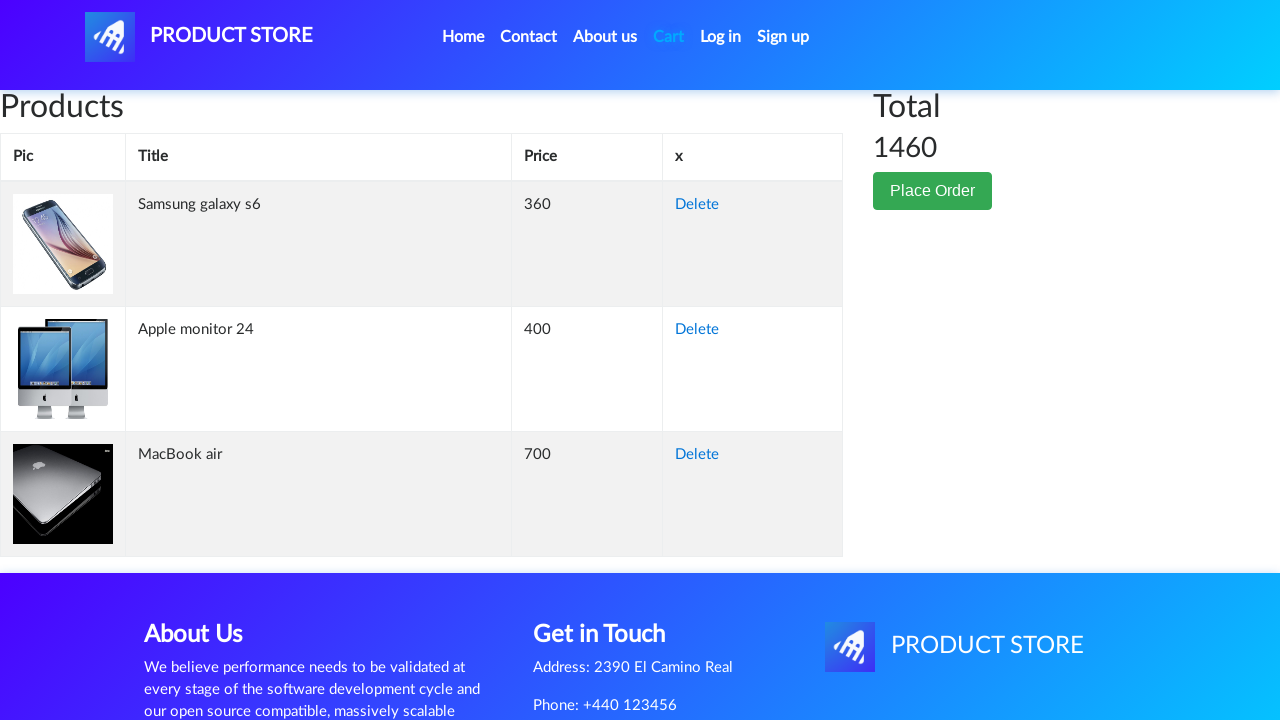

Clicked Place Order button at (933, 191) on button:has-text('Place Order')
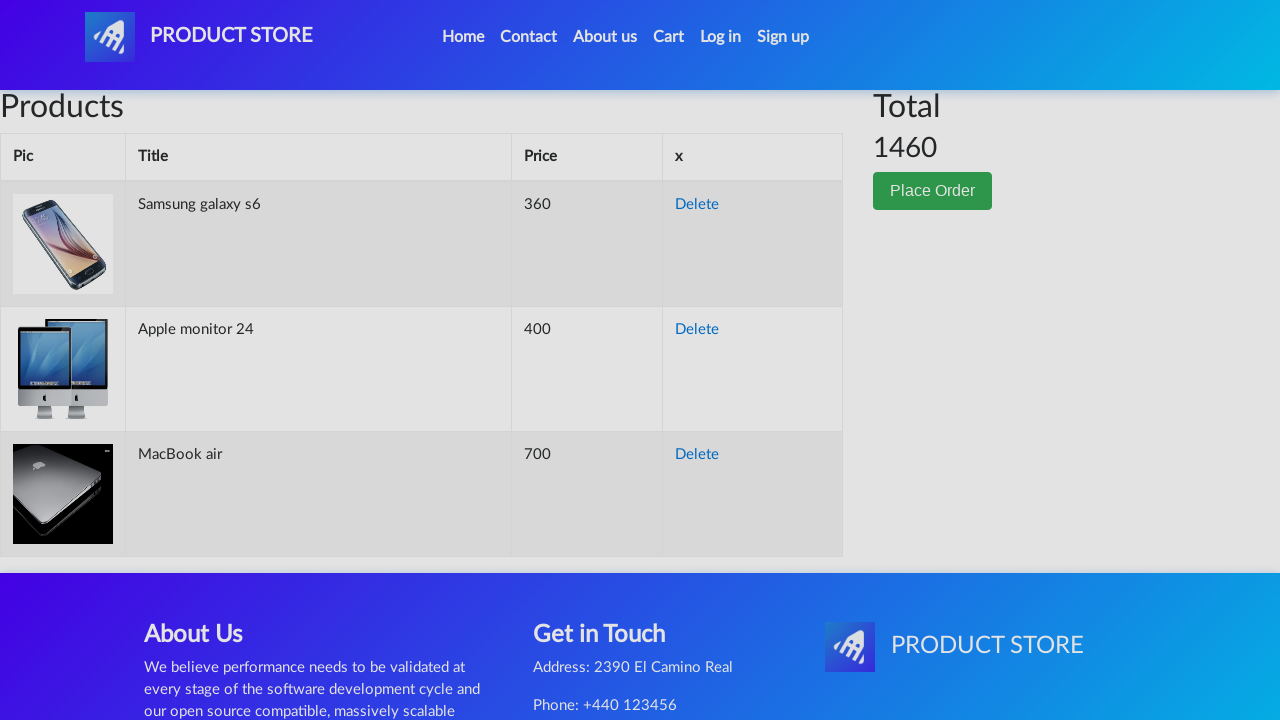

Waited for order modal to appear
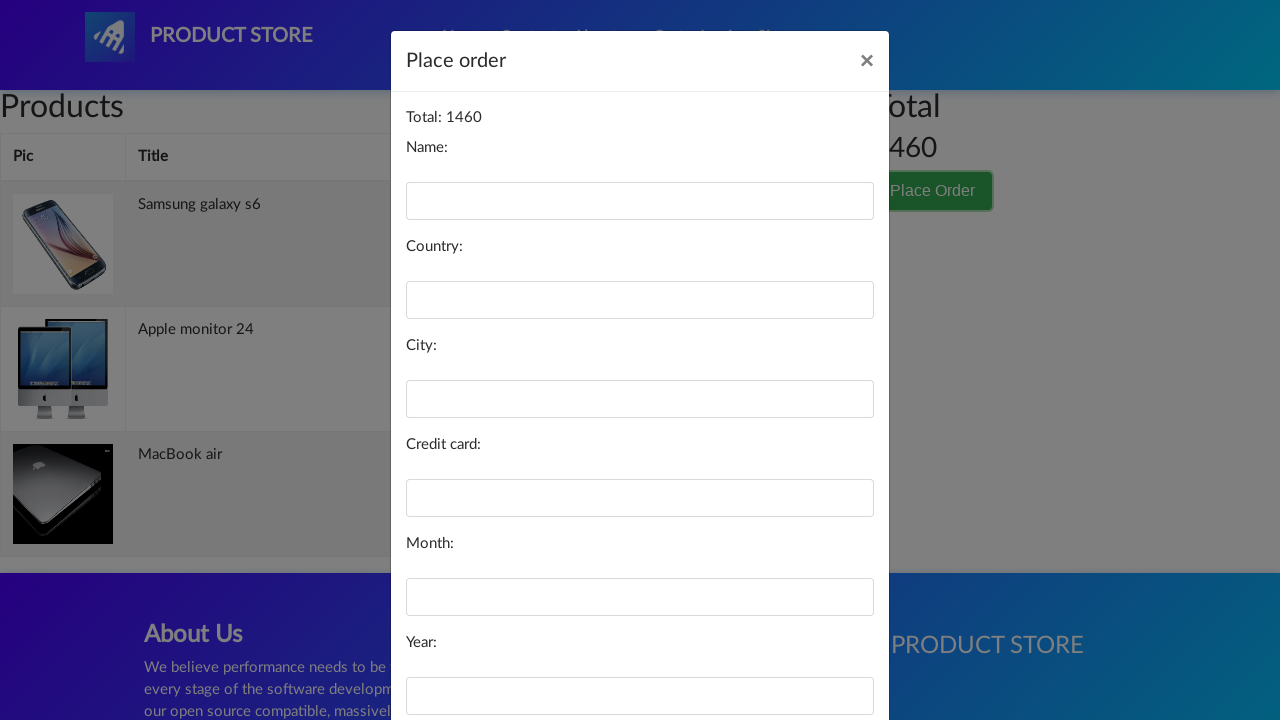

Filled name field with 'Michael Johnson' on input#name
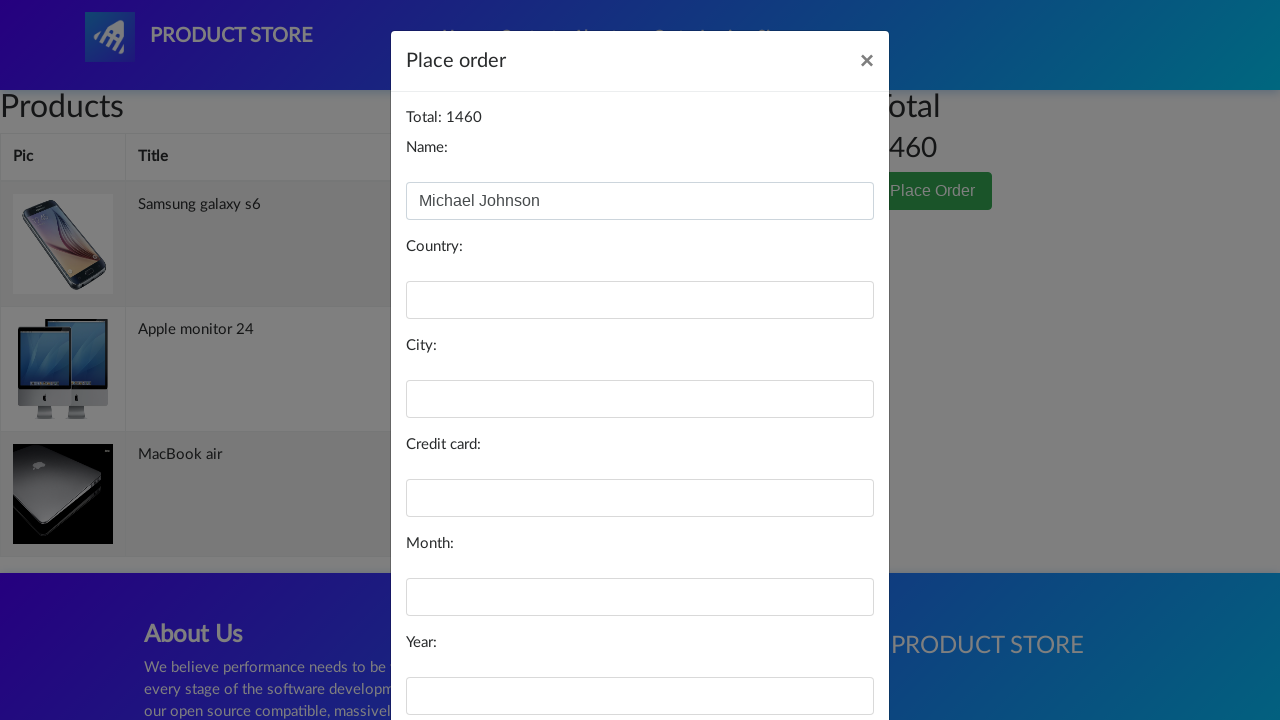

Filled country field with 'United States' on input#country
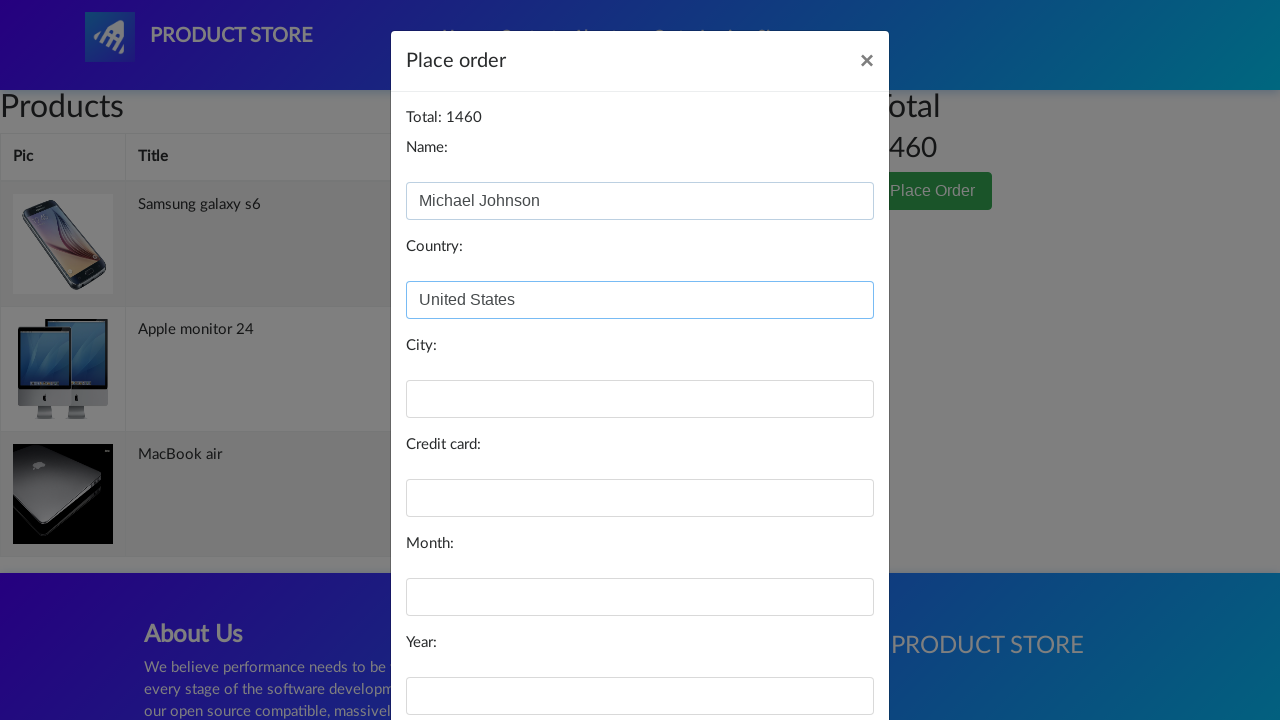

Filled city field with 'New York' on input#city
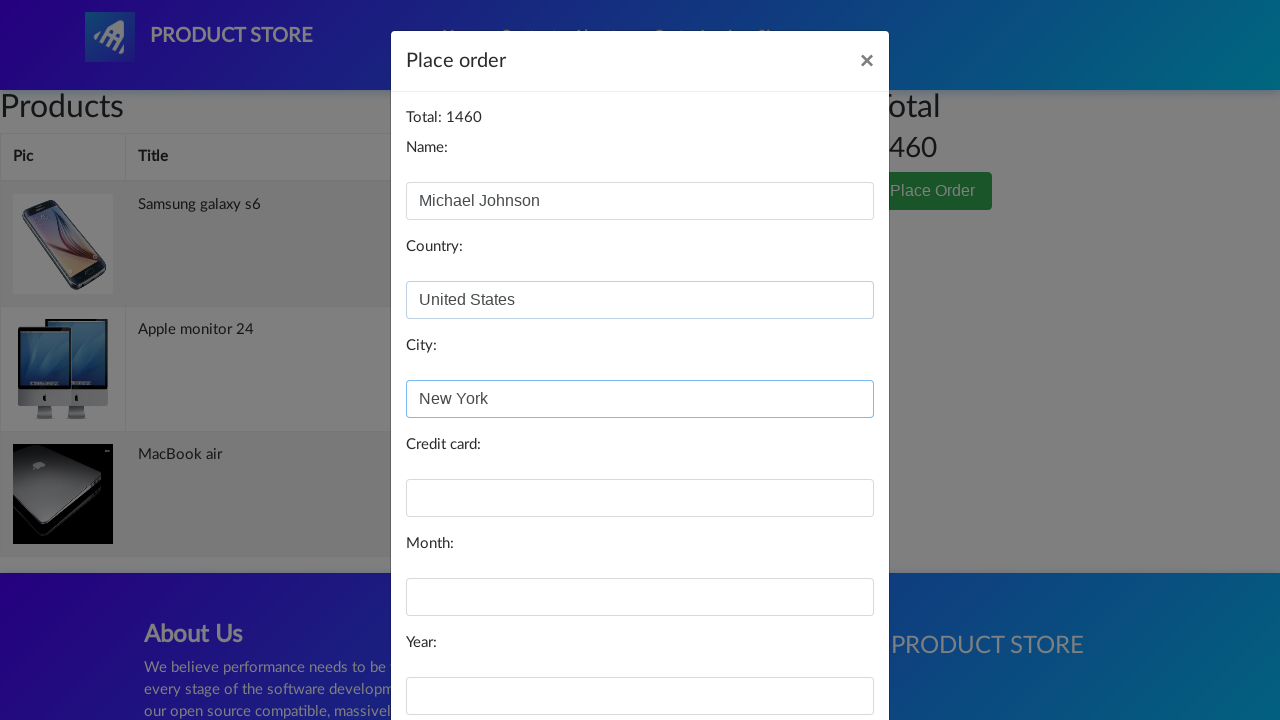

Filled credit card field with '4532891234567890' on input#card
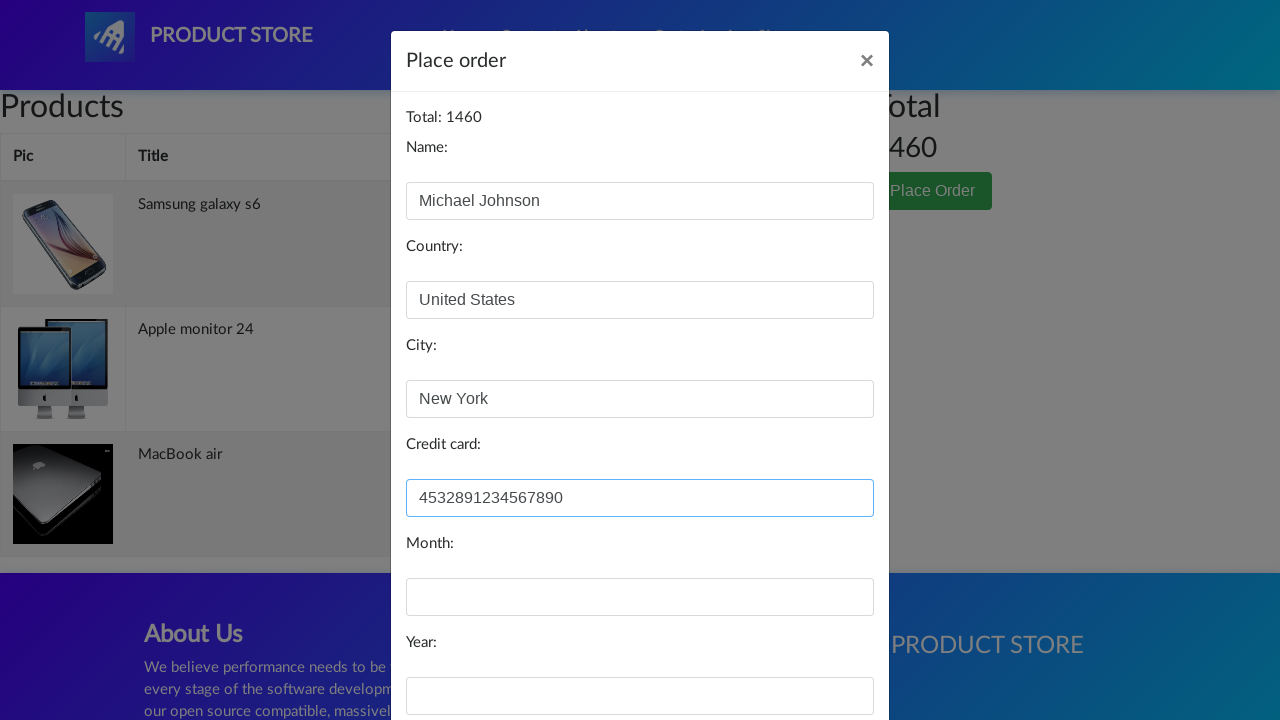

Filled month field with 'October' on input#month
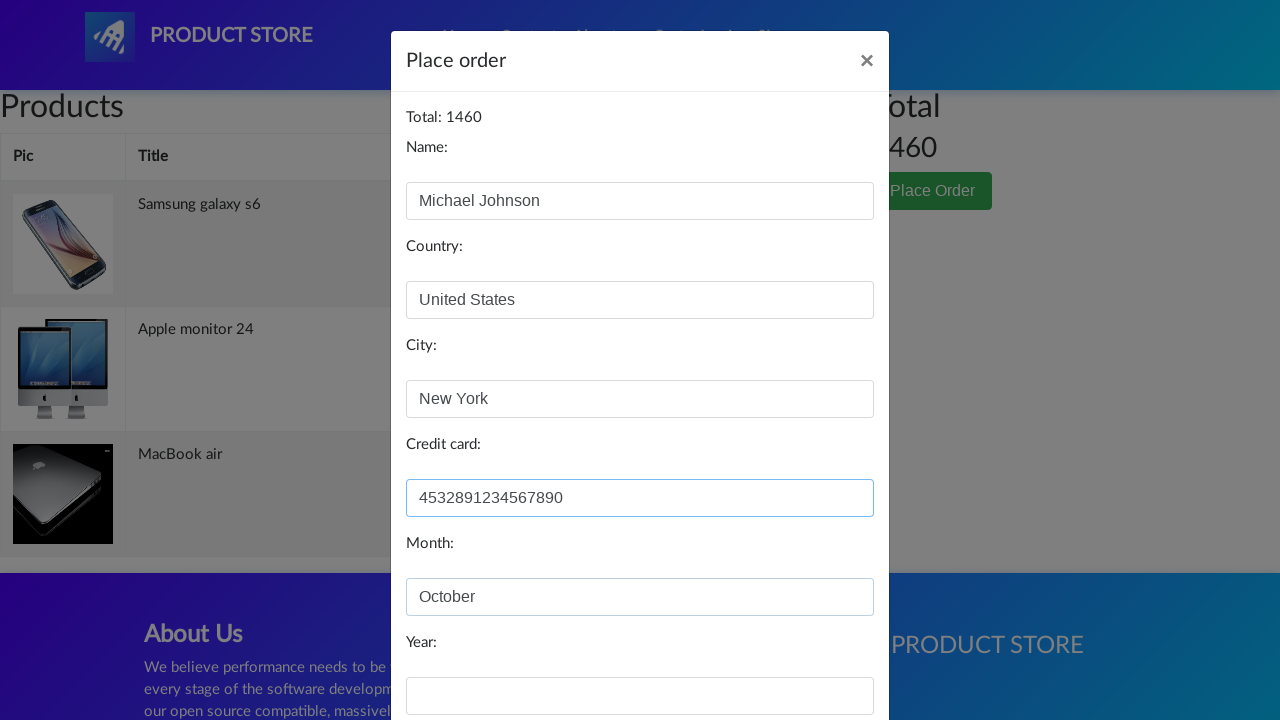

Filled year field with '2026' on input#year
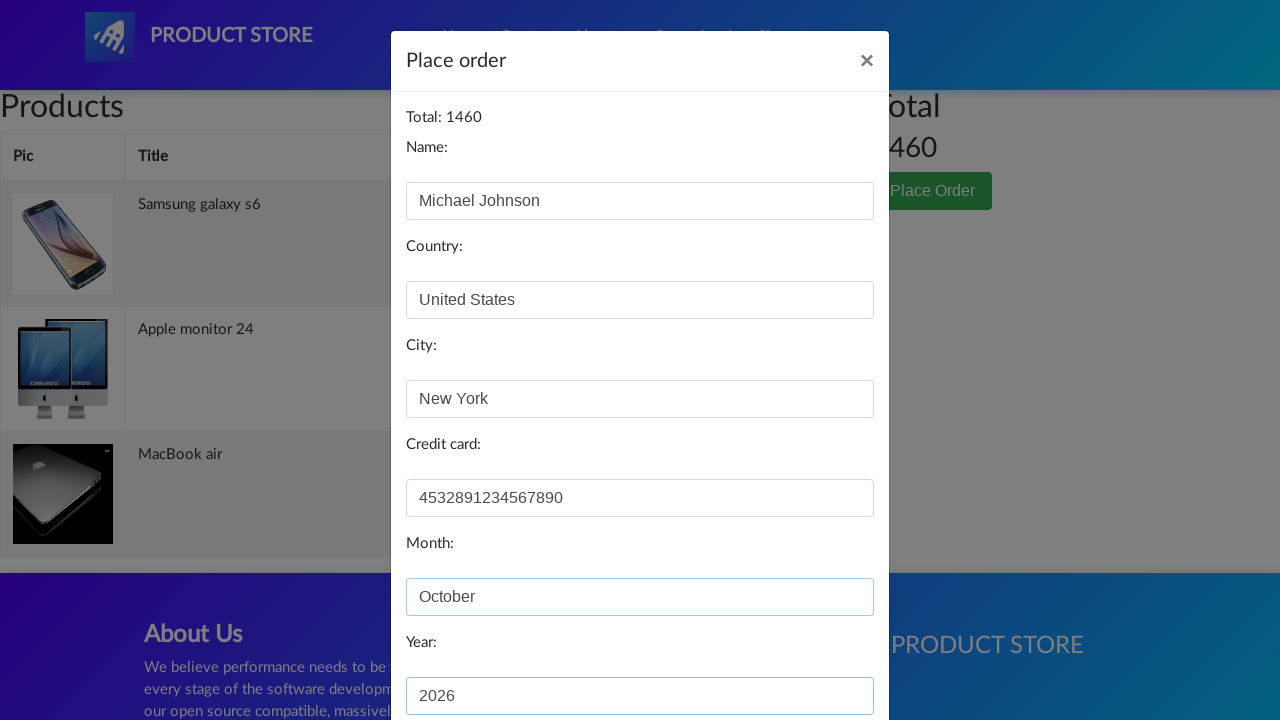

Clicked Purchase button to complete order at (823, 655) on button[onclick='purchaseOrder()']
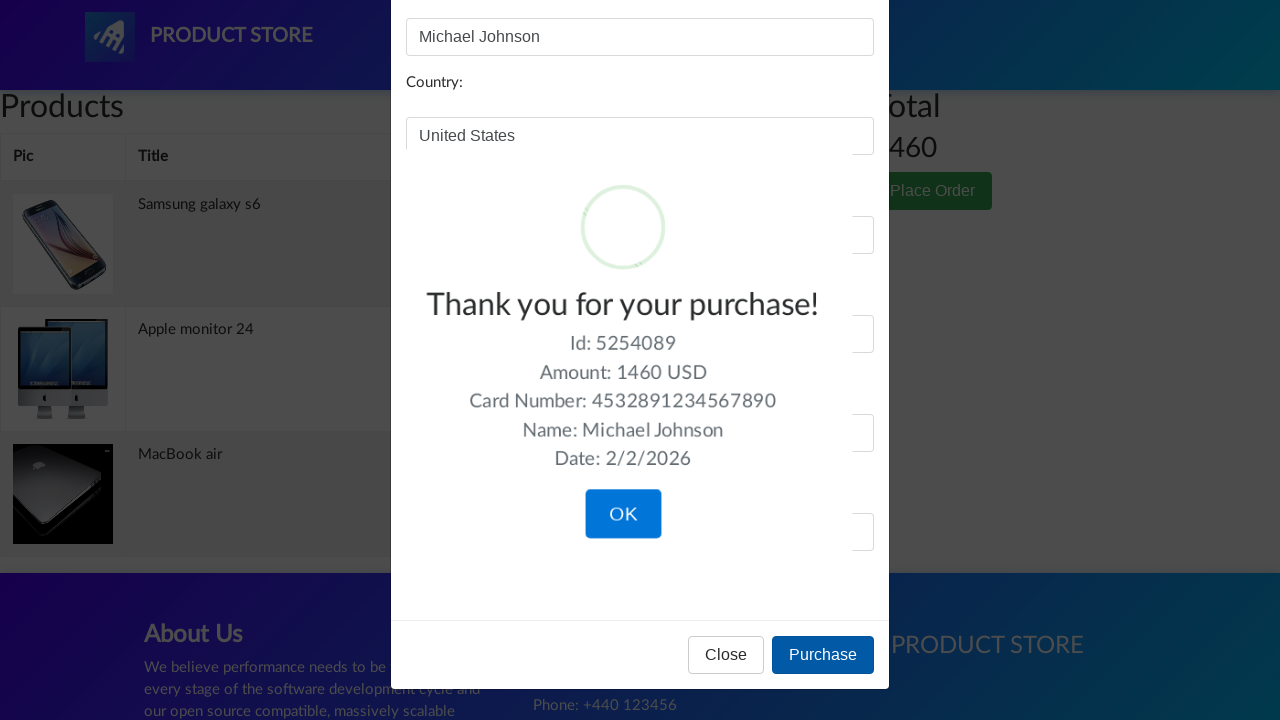

Waited for purchase to complete
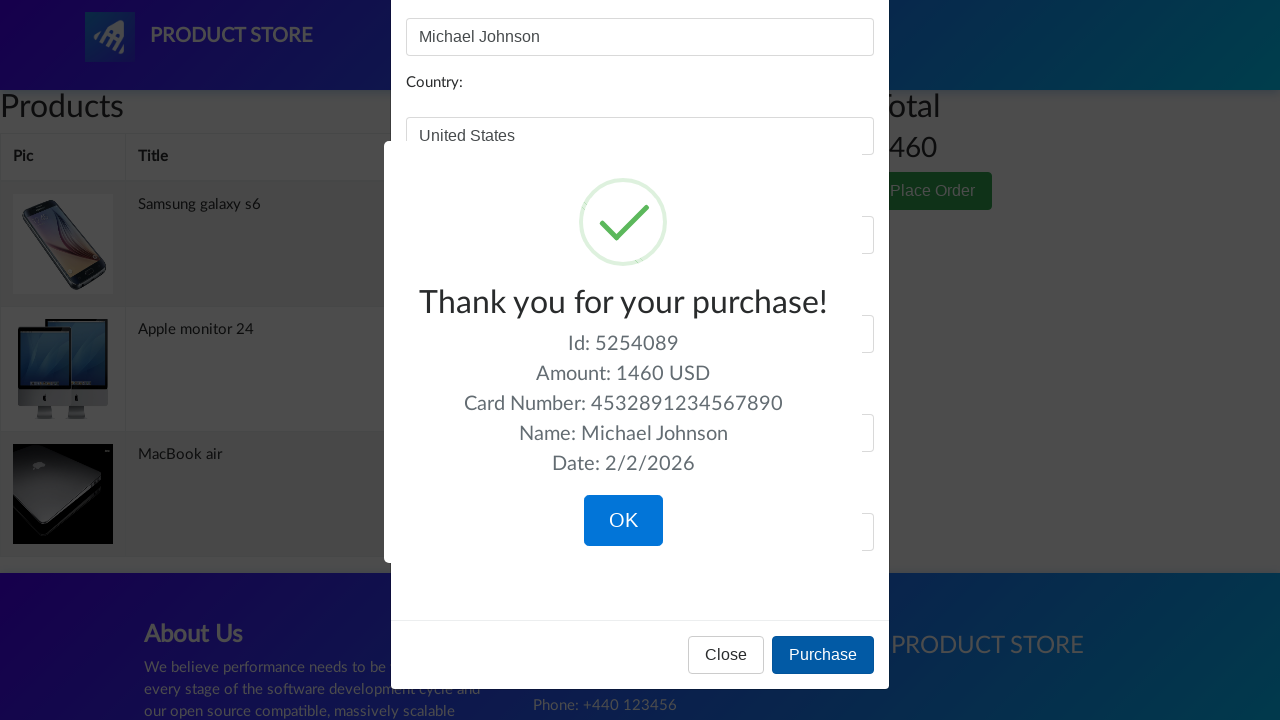

Clicked OK button on success message at (623, 521) on button.confirm
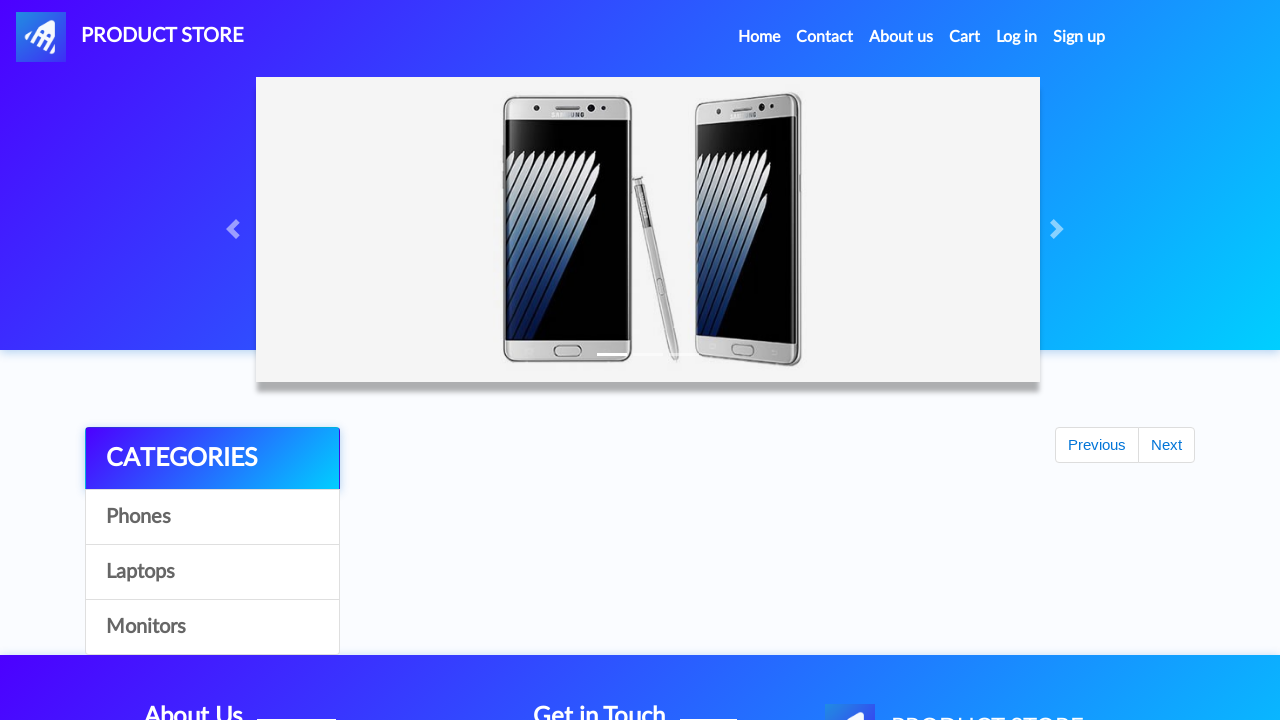

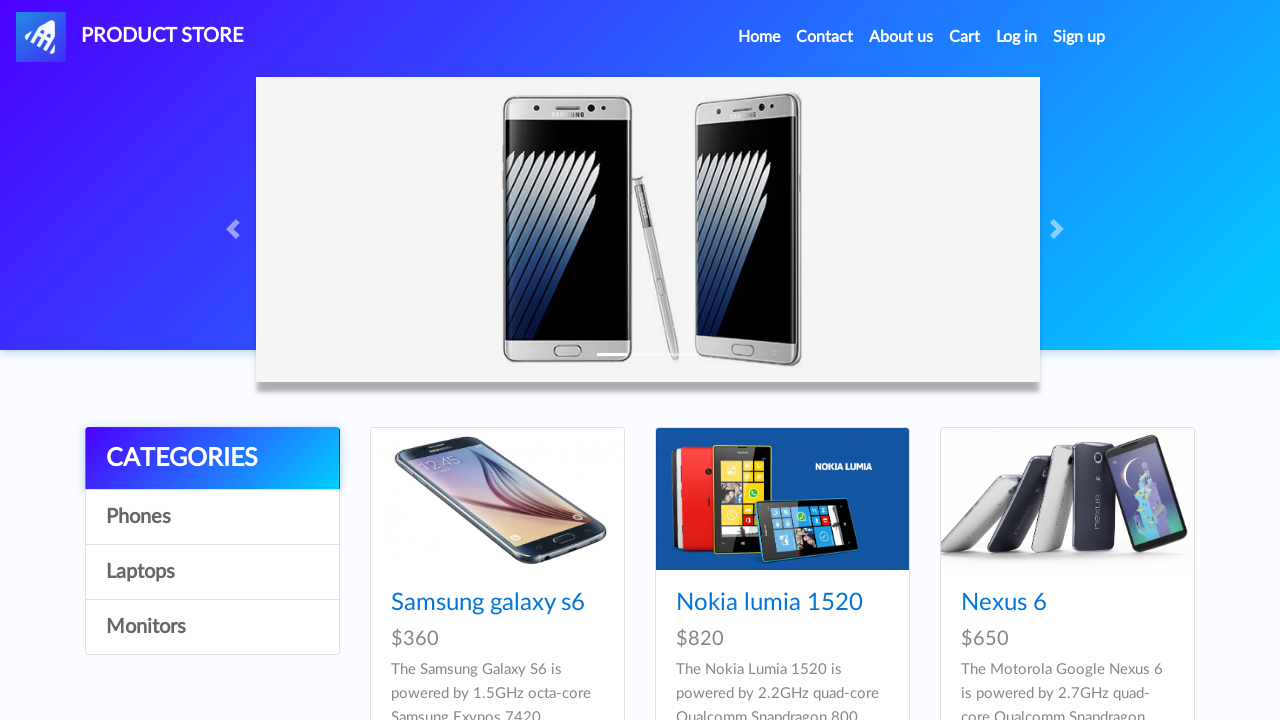